Tests downloading a file from a public file download page by clicking on a text file link

Starting URL: https://the-internet.herokuapp.com/download

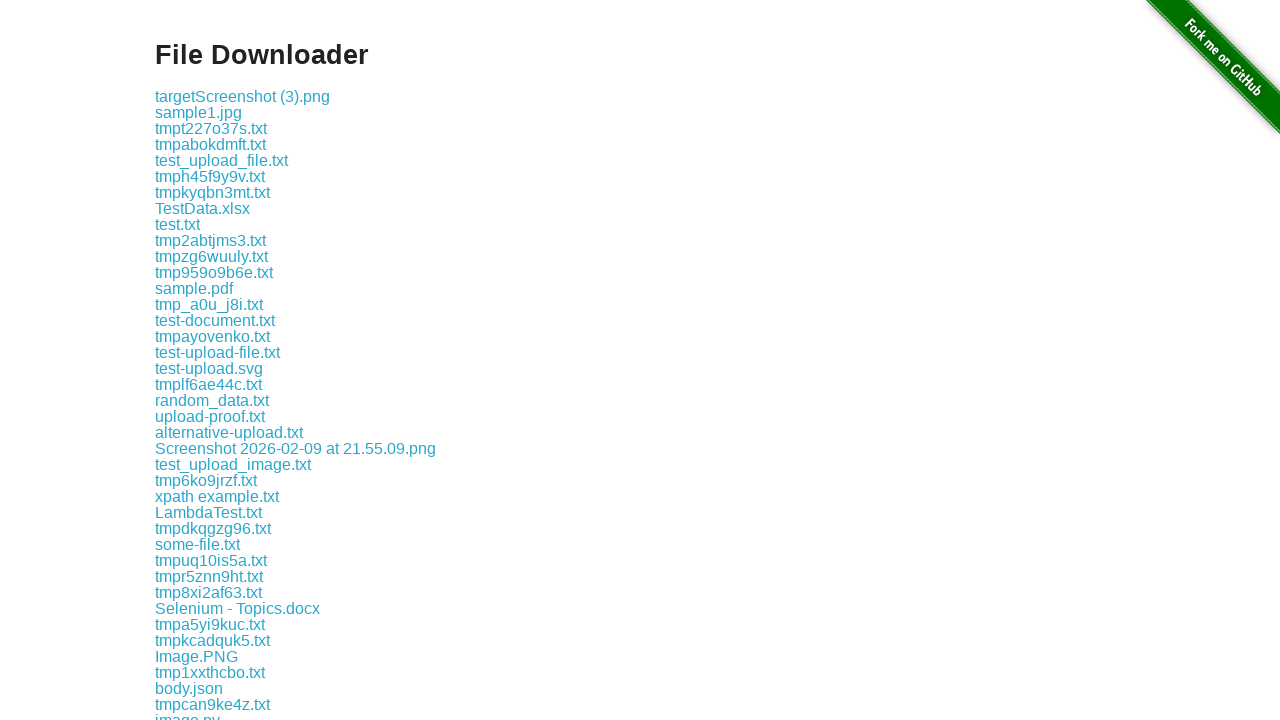

Clicked on some-file.txt link to download at (198, 544) on a:text('some-file.txt')
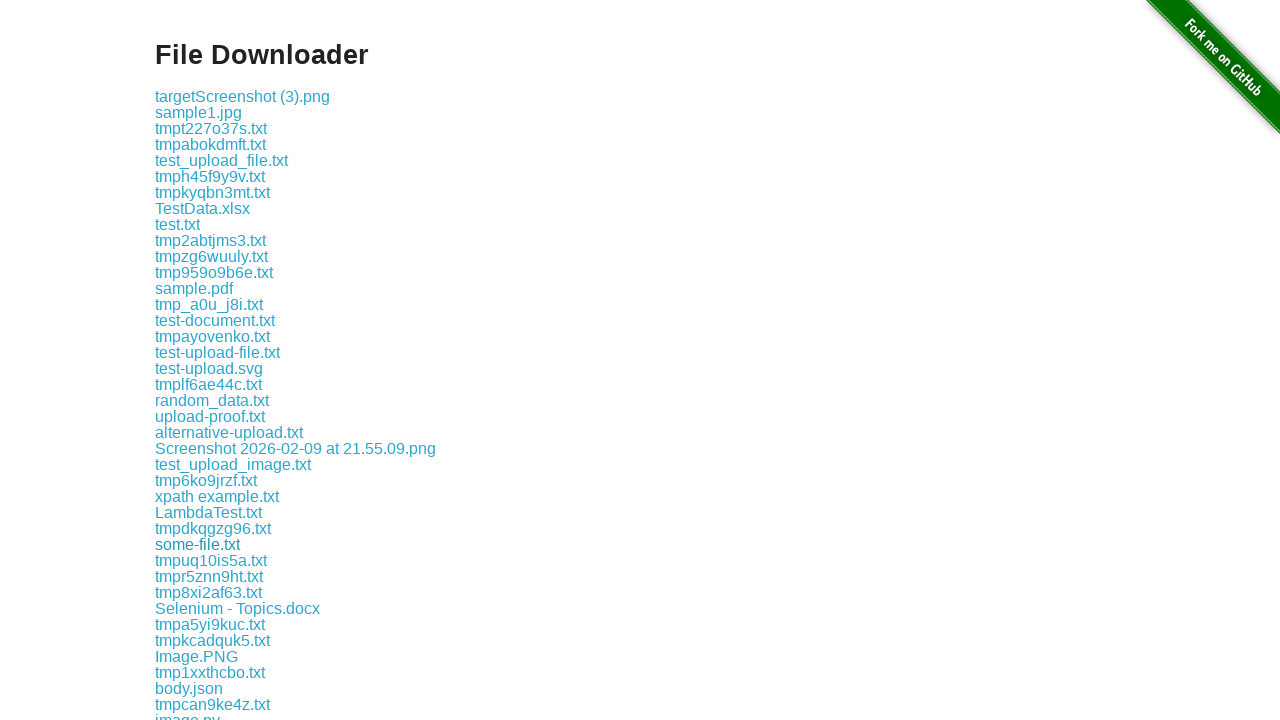

Clicked on some-file.txt link and file download started at (198, 544) on a:text('some-file.txt')
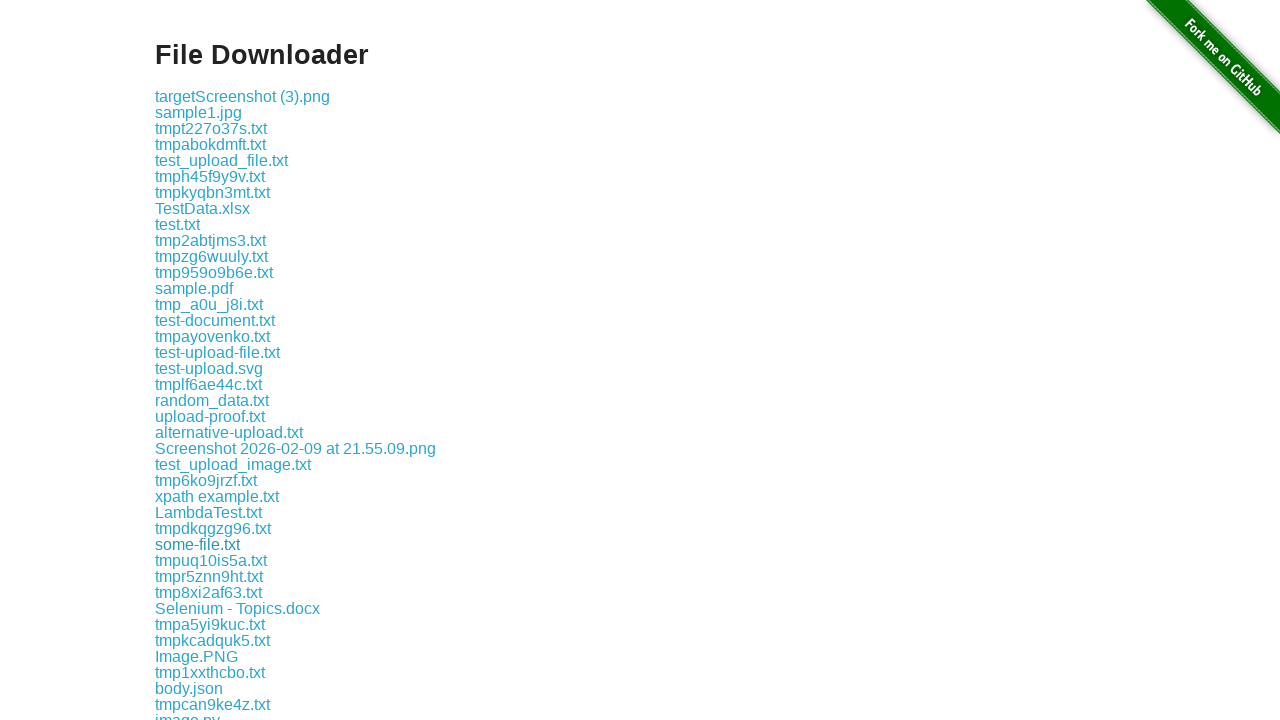

File download completed successfully
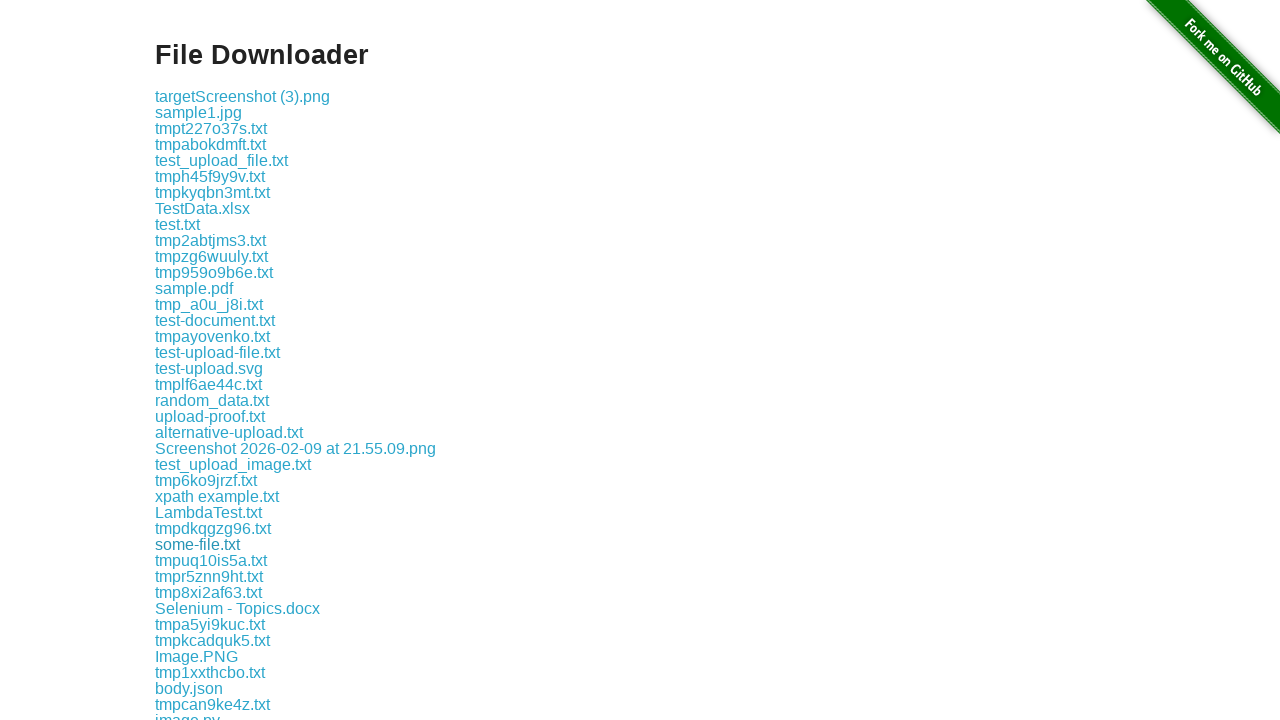

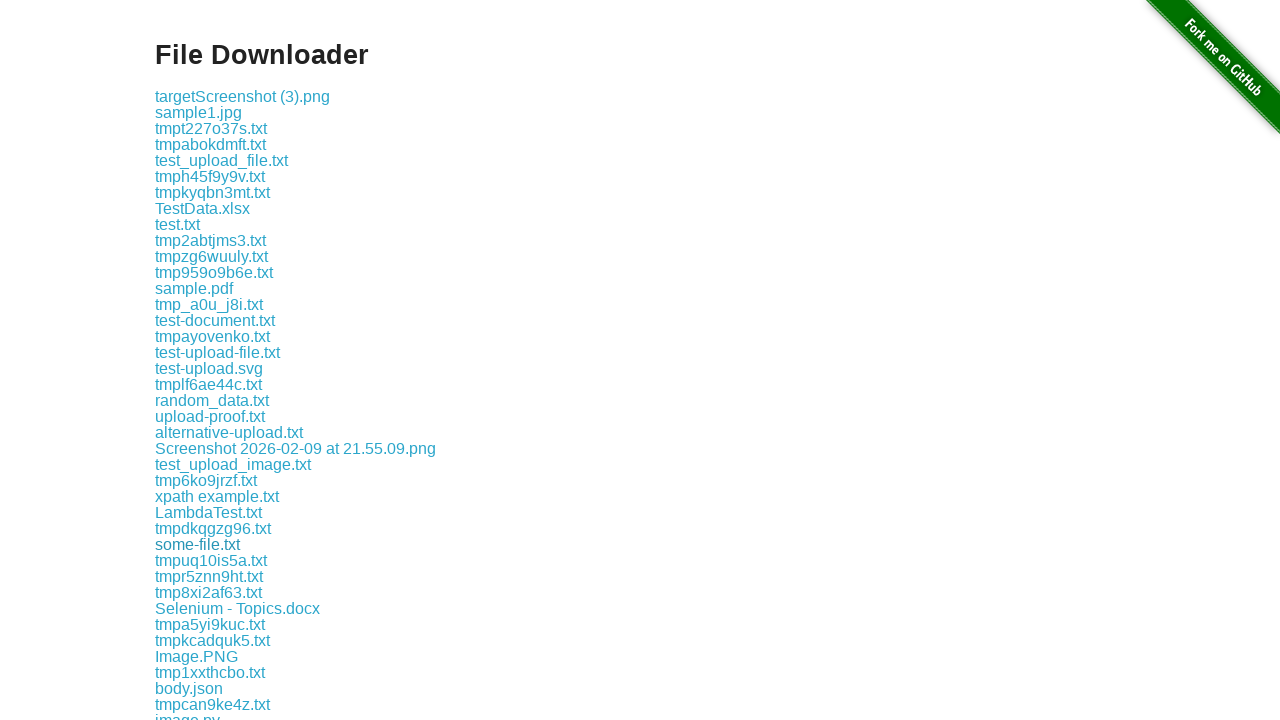